Fills an email field and clicks an enter button on a demo automation testing site

Starting URL: https://demo.automationtesting.in/Index.html

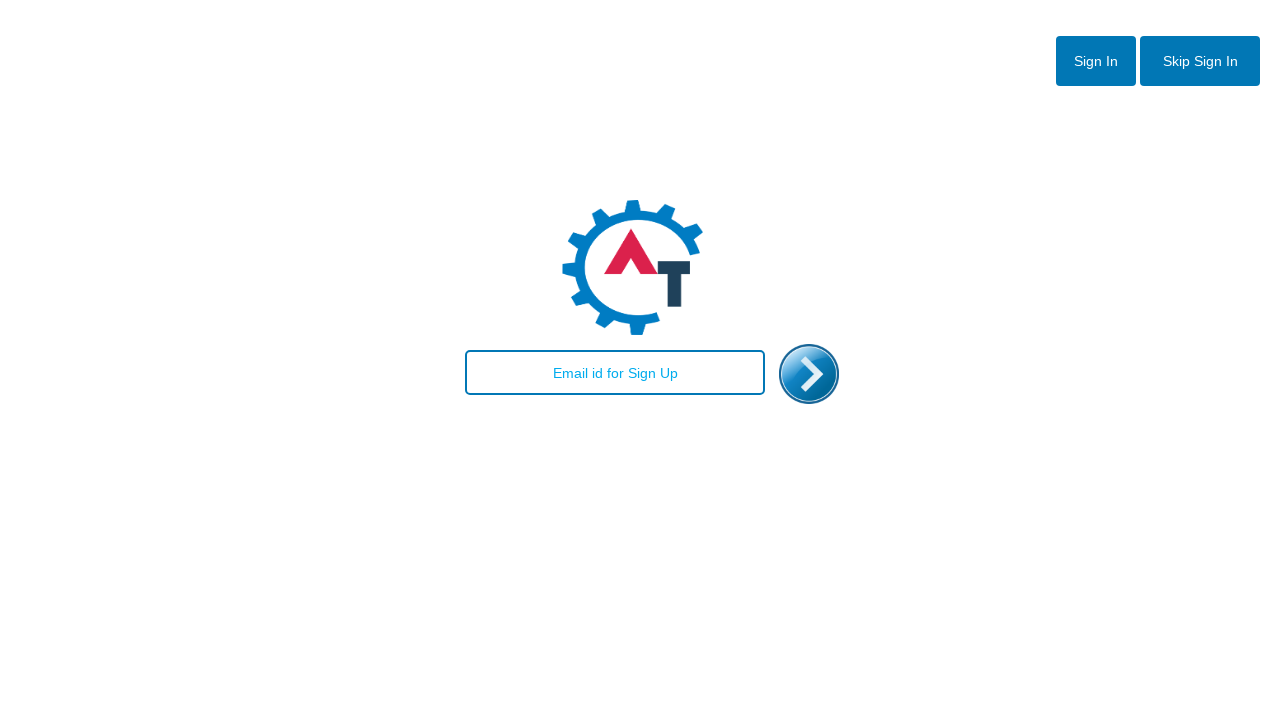

Filled email field with 'test@gmail.com' on #email
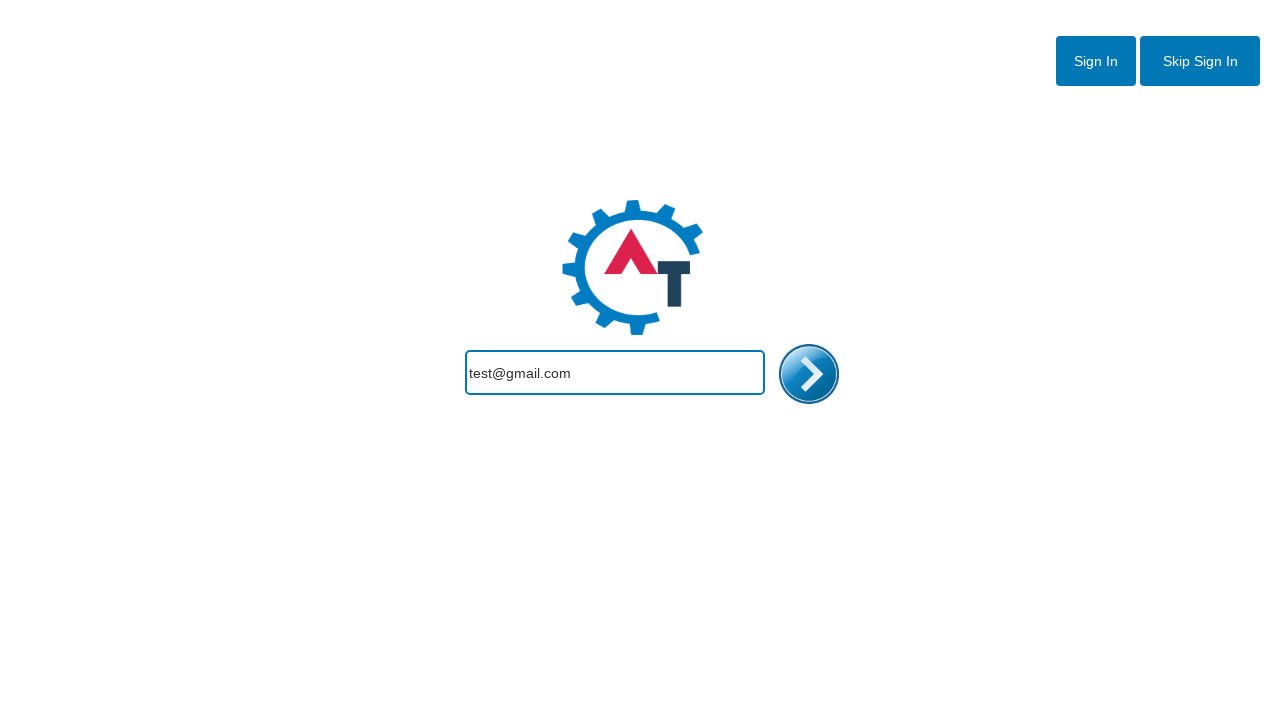

Clicked enter button at (809, 374) on #enterimg
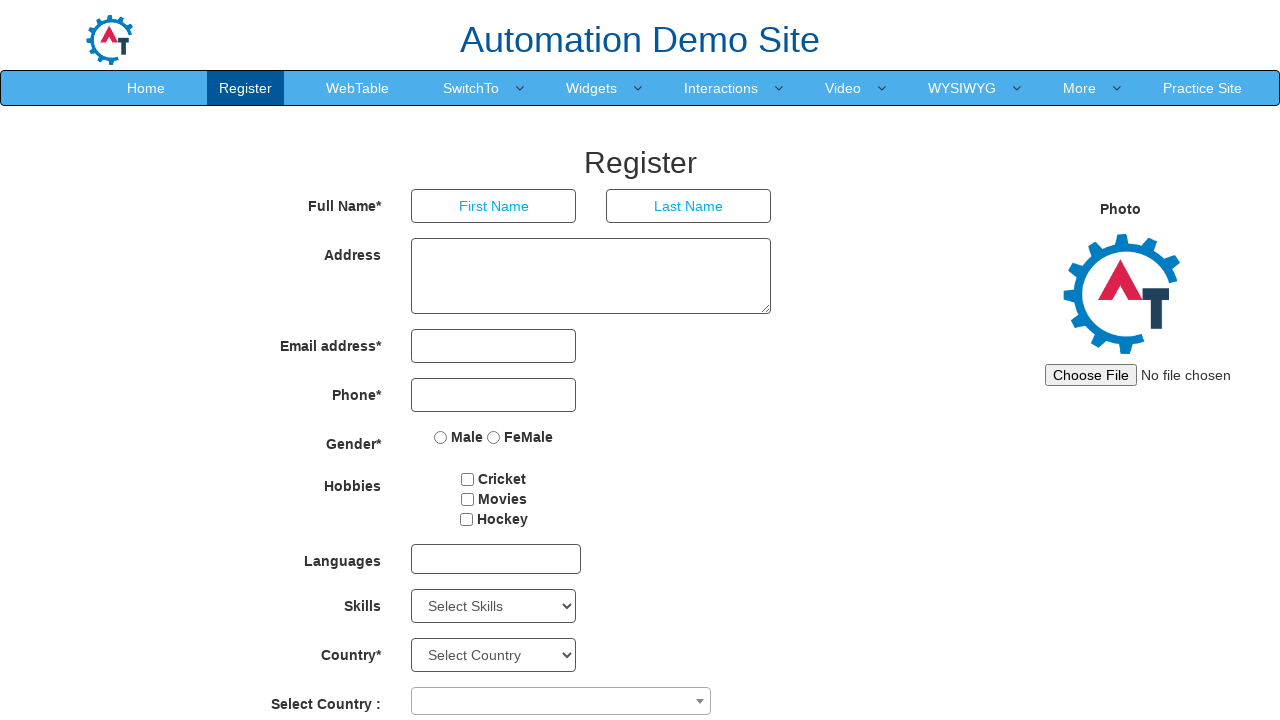

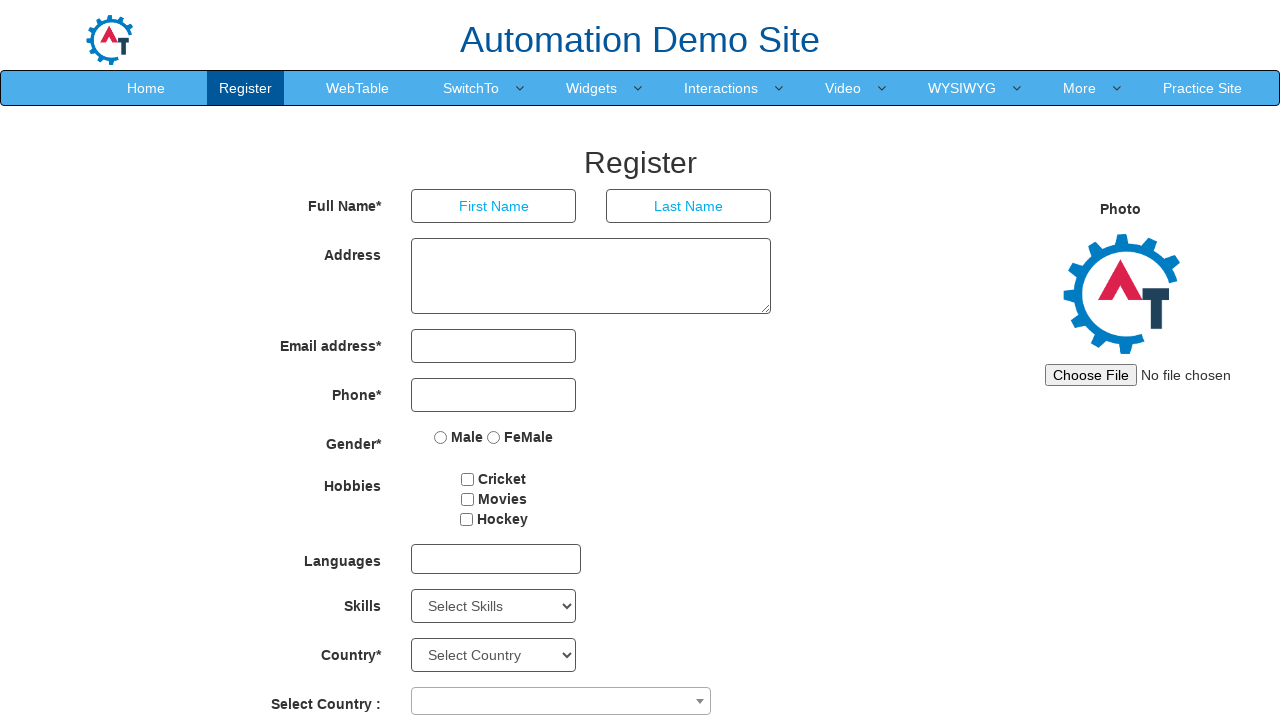